Tests handling of a JavaScript confirmation alert by setting up a dialog handler to accept the confirmation, clicking the trigger button, and verifying the result shows "Ok" was clicked

Starting URL: https://loopcamp.vercel.app/javascript-alerts.html

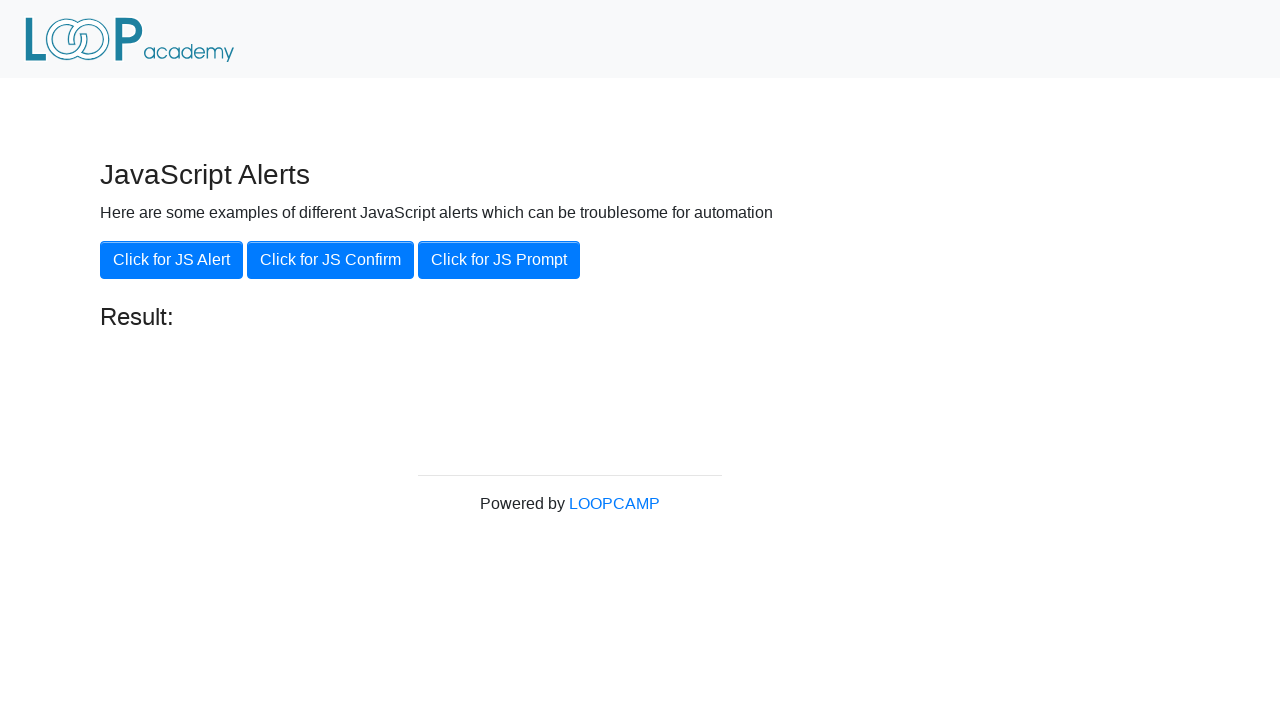

Set up dialog handler to accept confirmation alerts
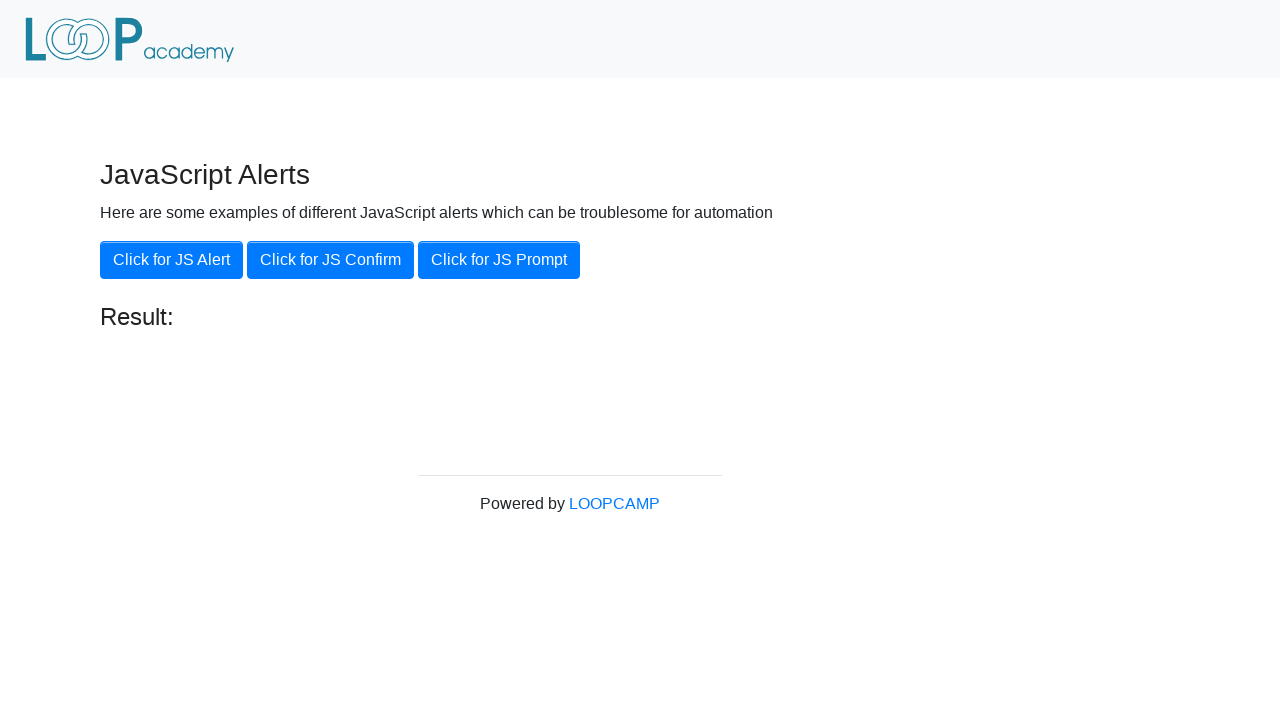

Clicked the button to trigger JS confirmation alert at (330, 260) on xpath=//button[@onclick='jsConfirm()']
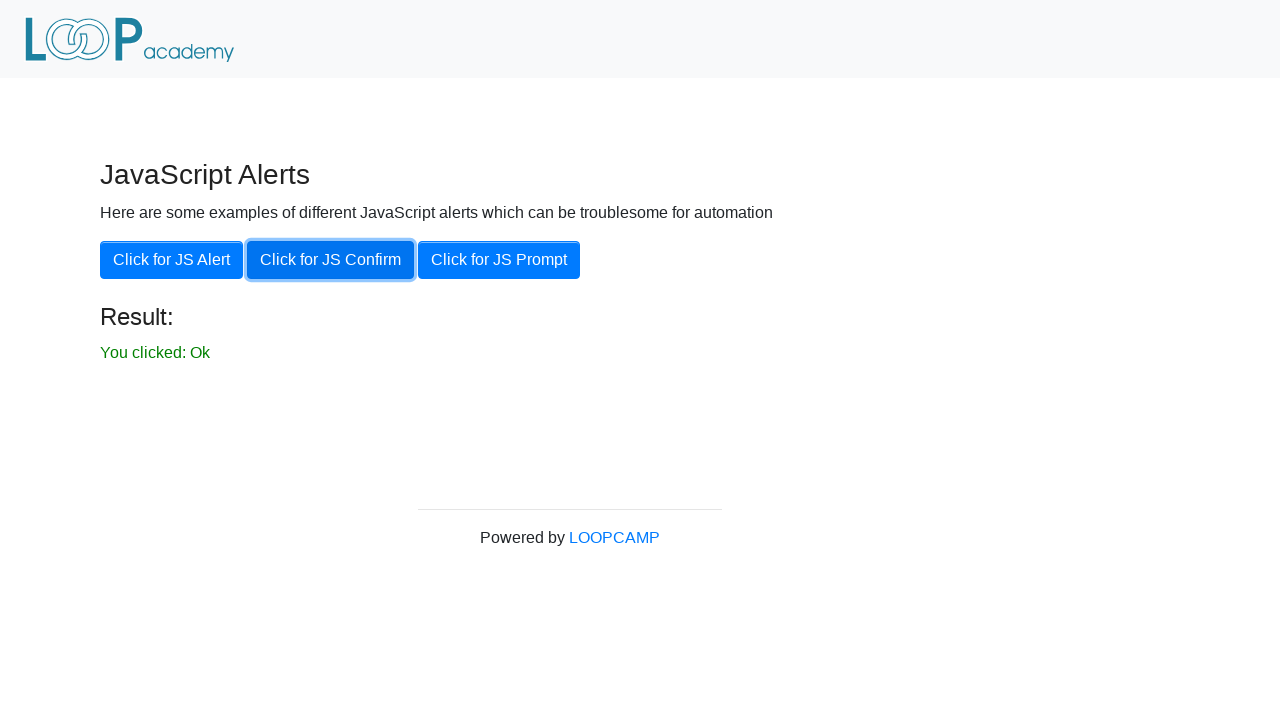

Verified result message 'You clicked: Ok' appeared
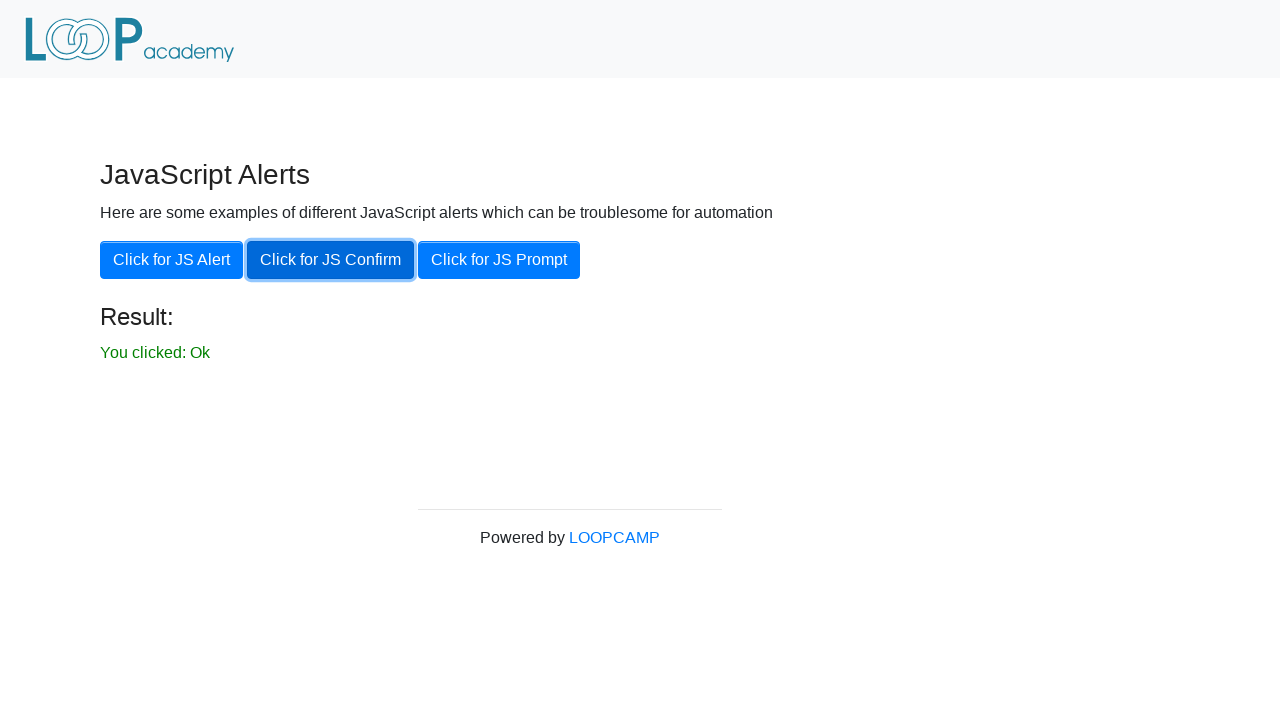

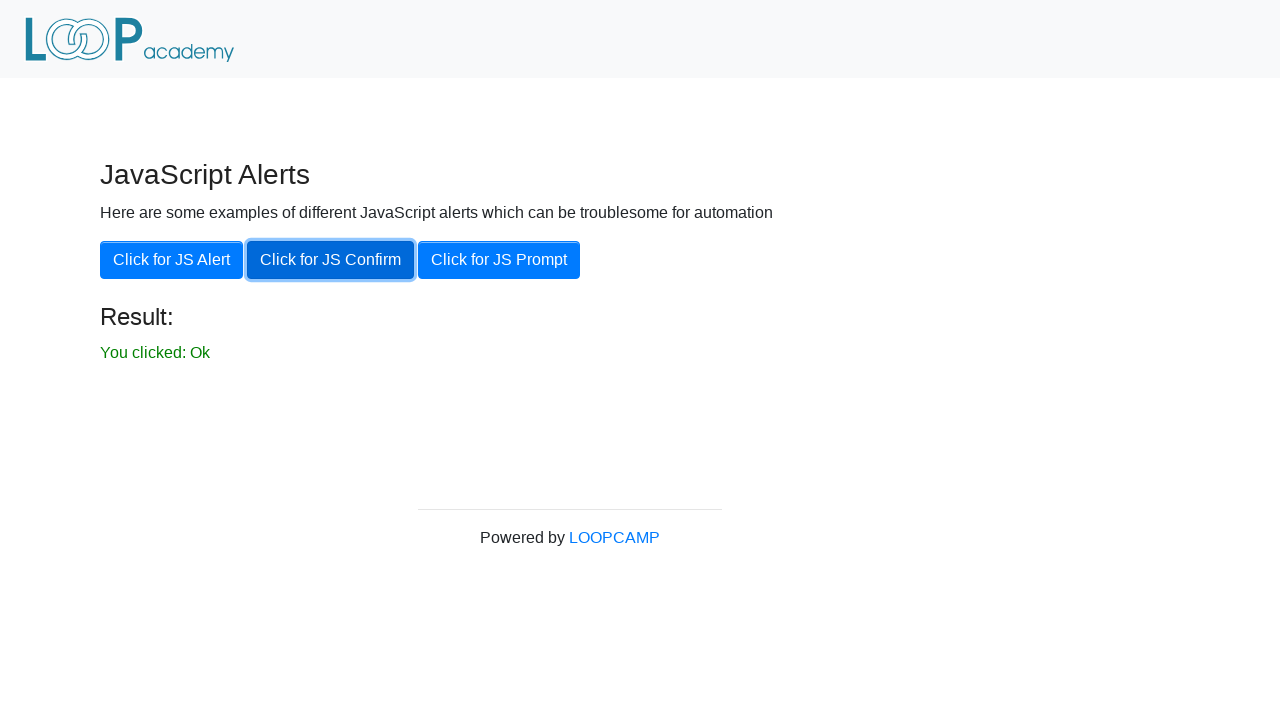